Tests modal dialog functionality by opening a small modal window and then removing it from the DOM using JavaScript execution

Starting URL: https://demoqa.com/modal-dialogs

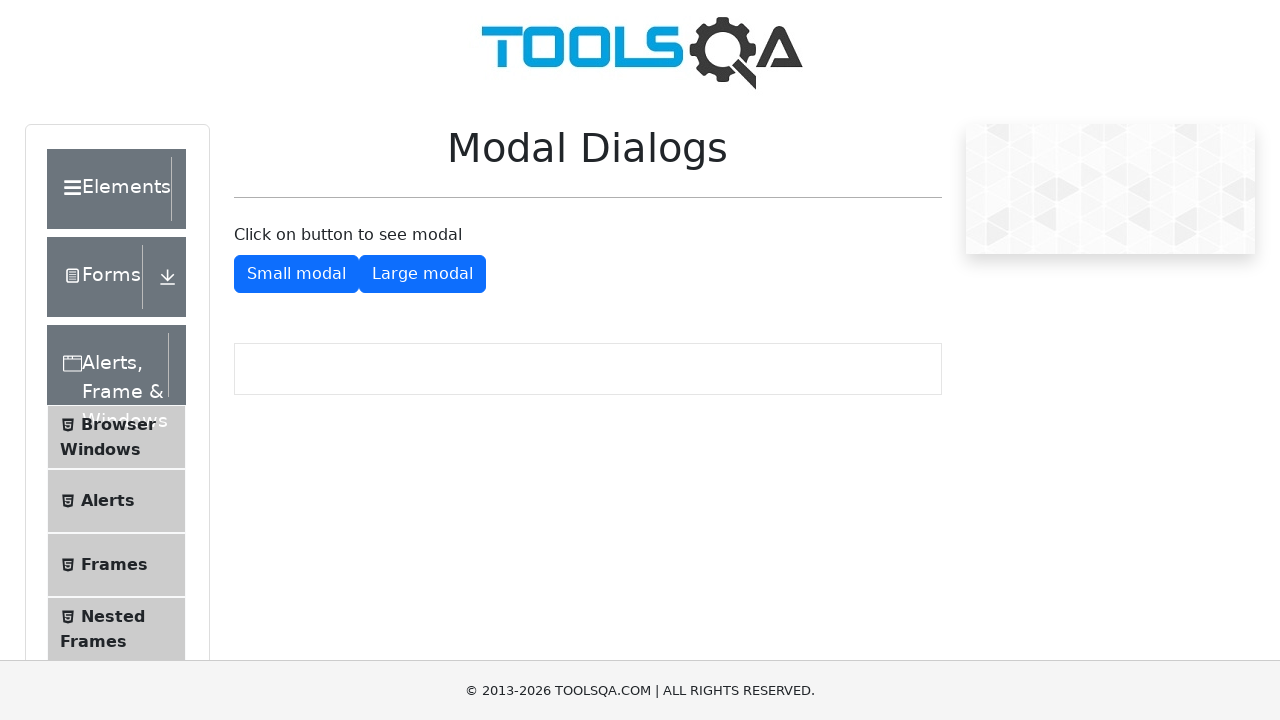

Clicked button to show small modal window at (296, 274) on #showSmallModal
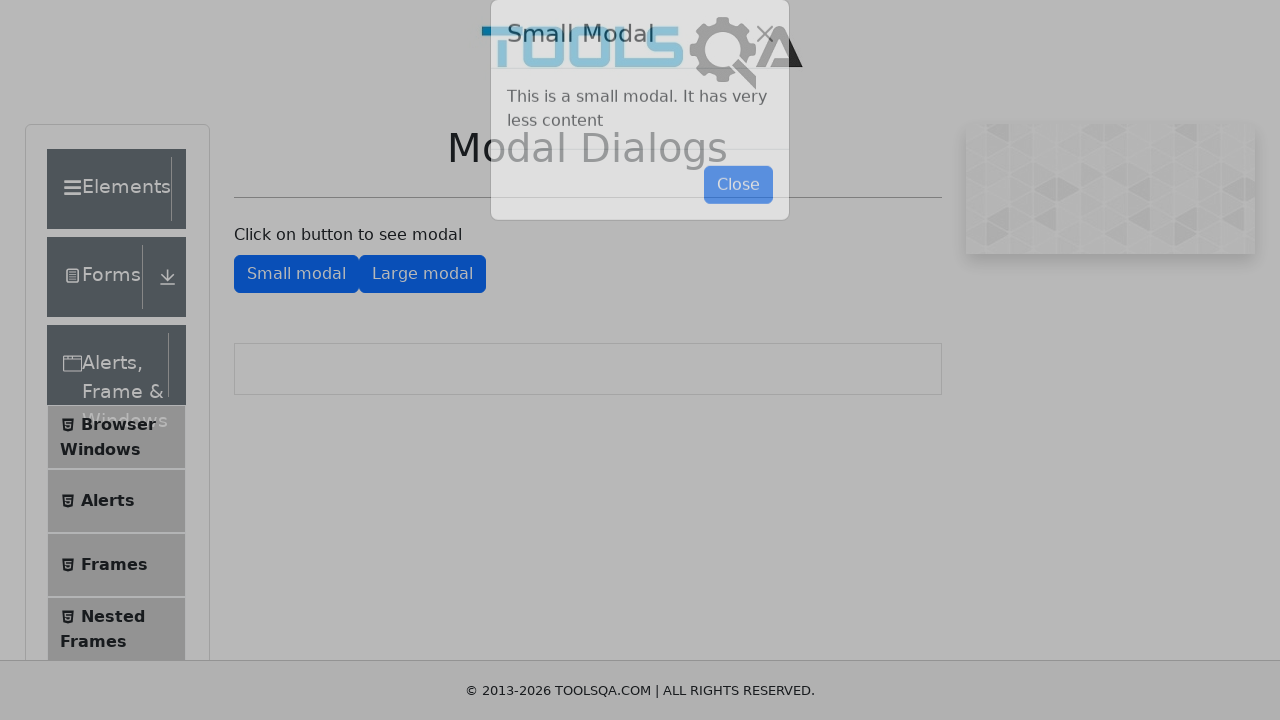

Small modal dialog appeared on the page
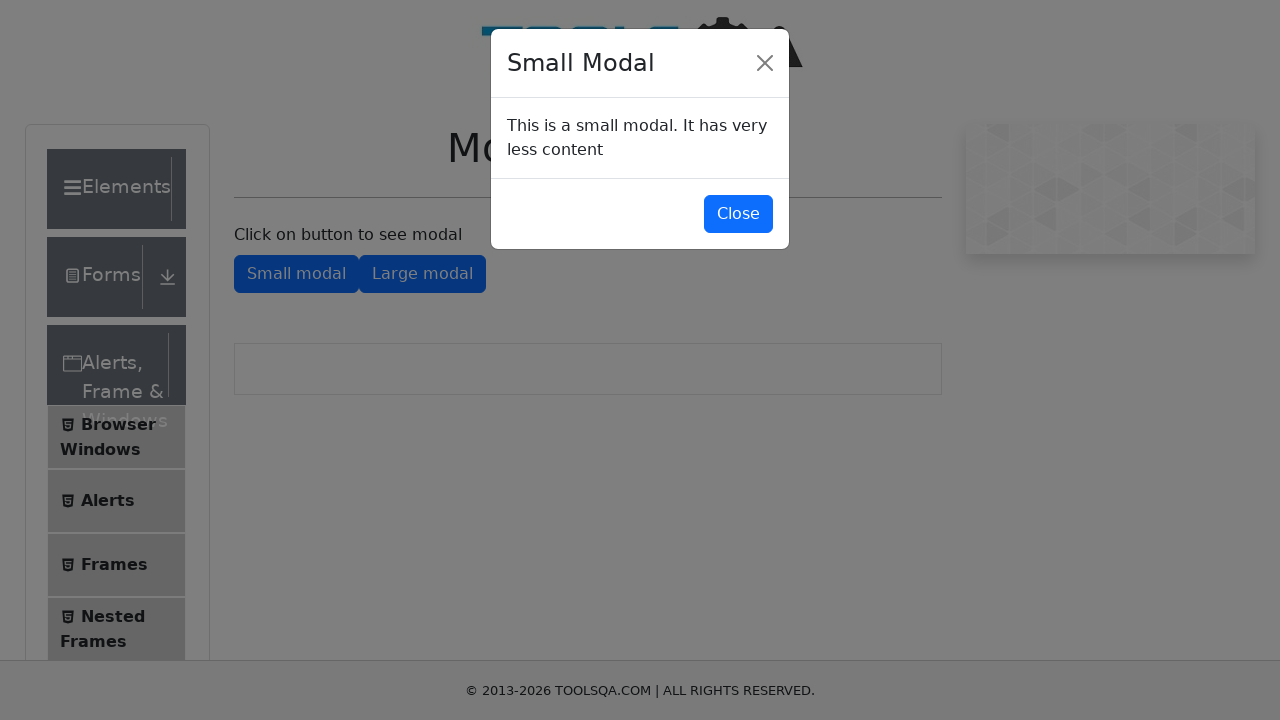

Removed modal window from DOM using JavaScript
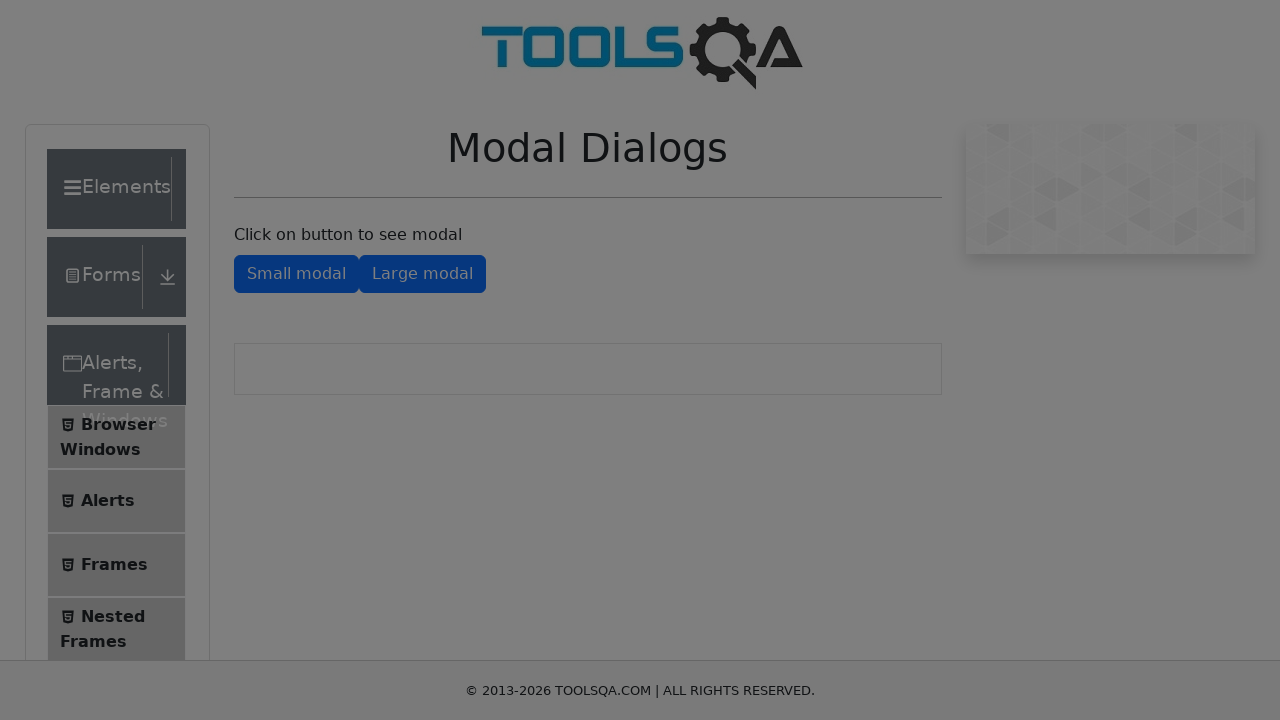

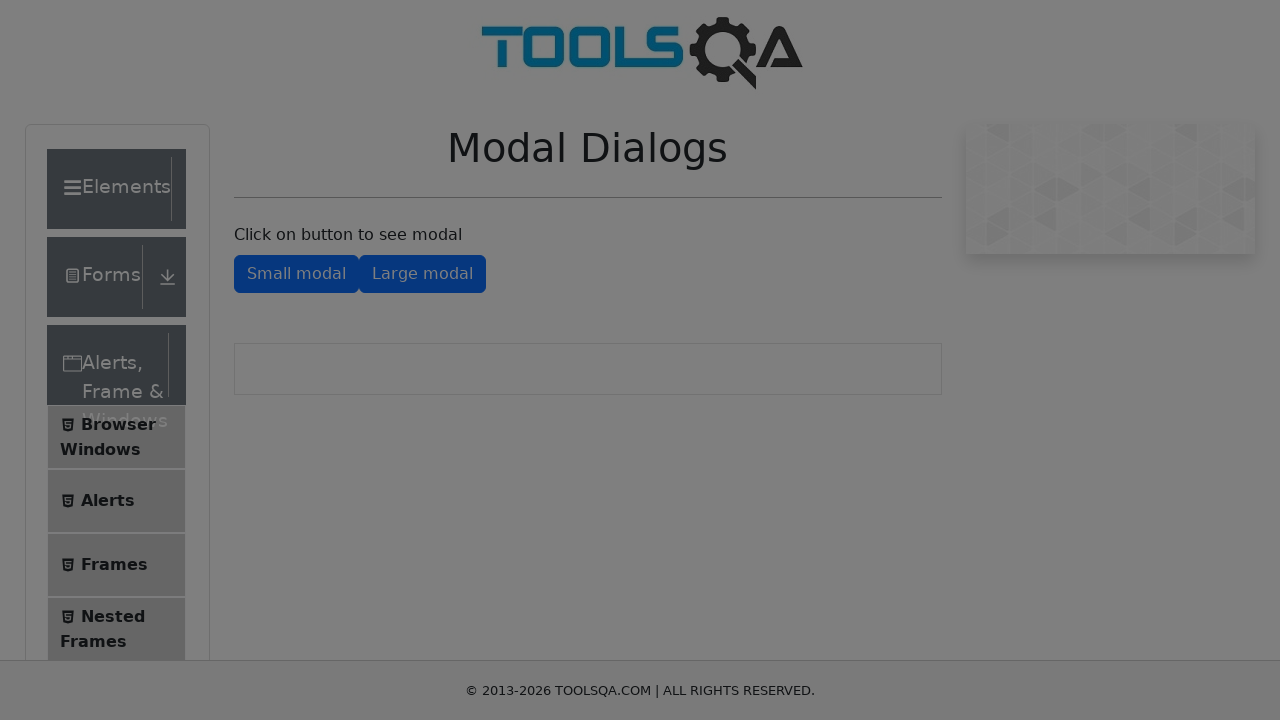